Verifies that the "Online replenishment" title block is displayed on the page

Starting URL: https://www.mts.by/

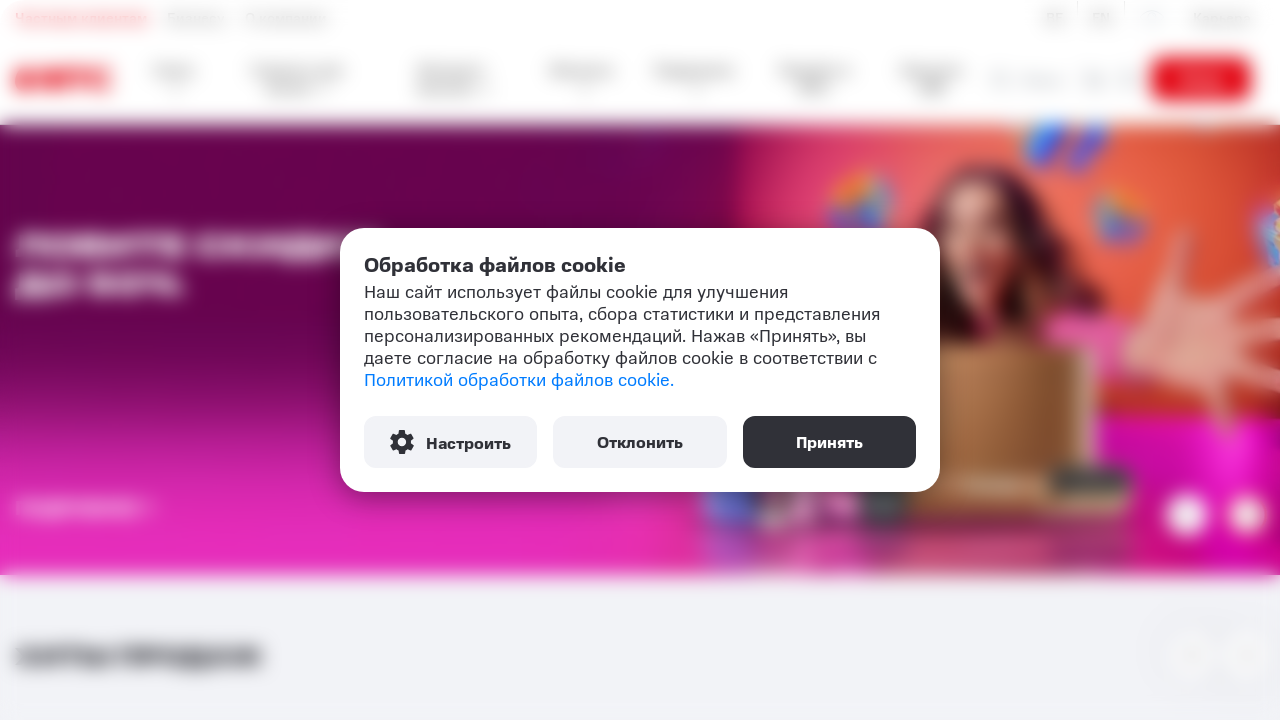

Waited for 'Online replenishment' title block to appear on the page
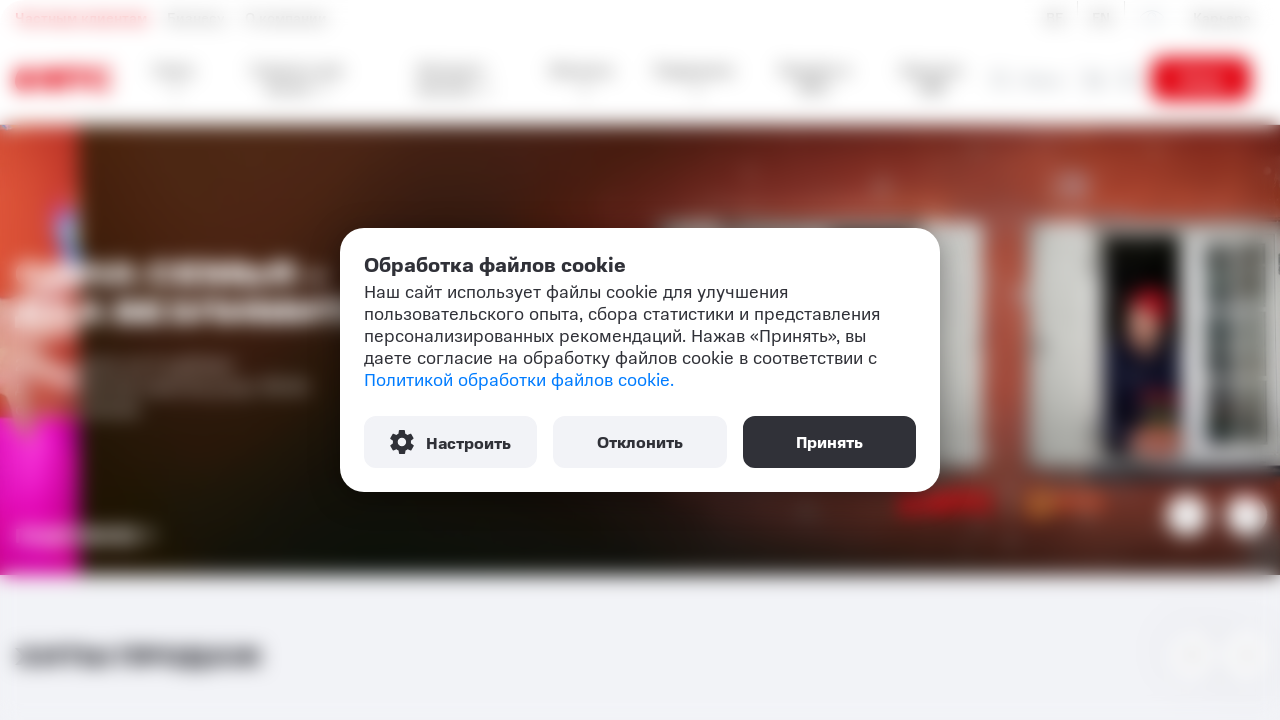

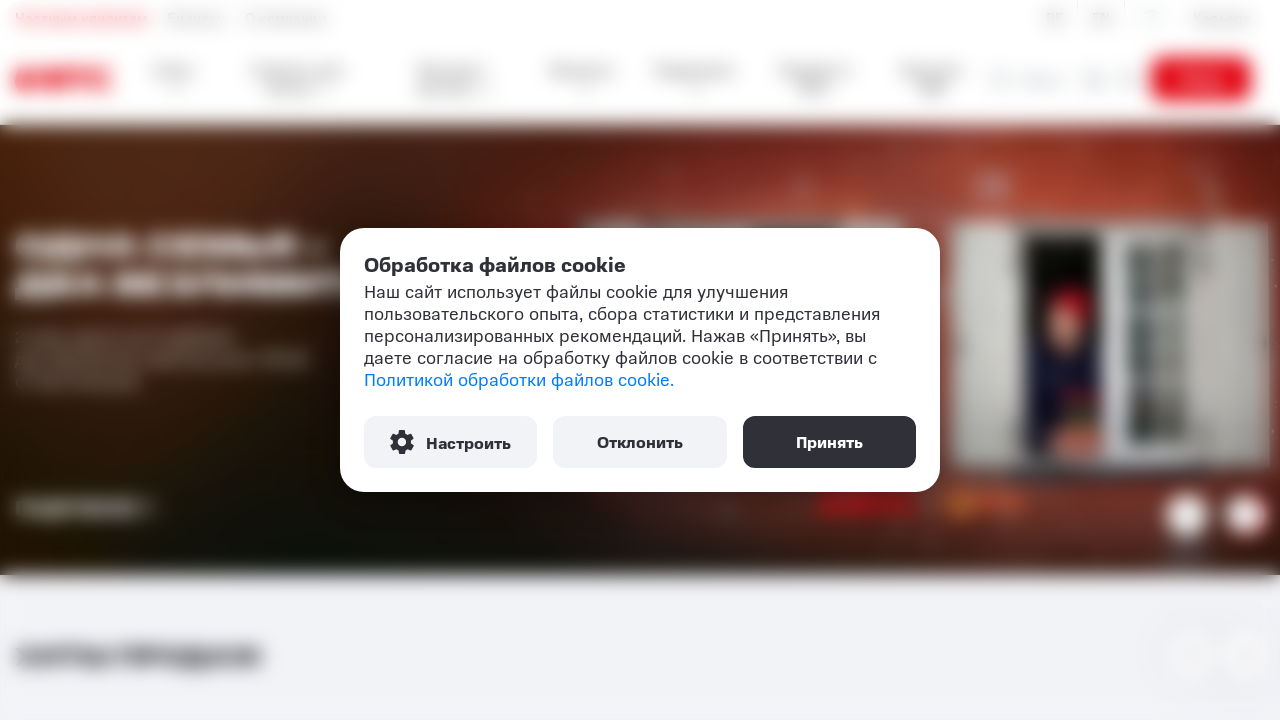